Tests filling out a practice form by entering a name in the firstName field and an address in the currentAddress field on the DemoQA automation practice form.

Starting URL: https://demoqa.com/automation-practice-form

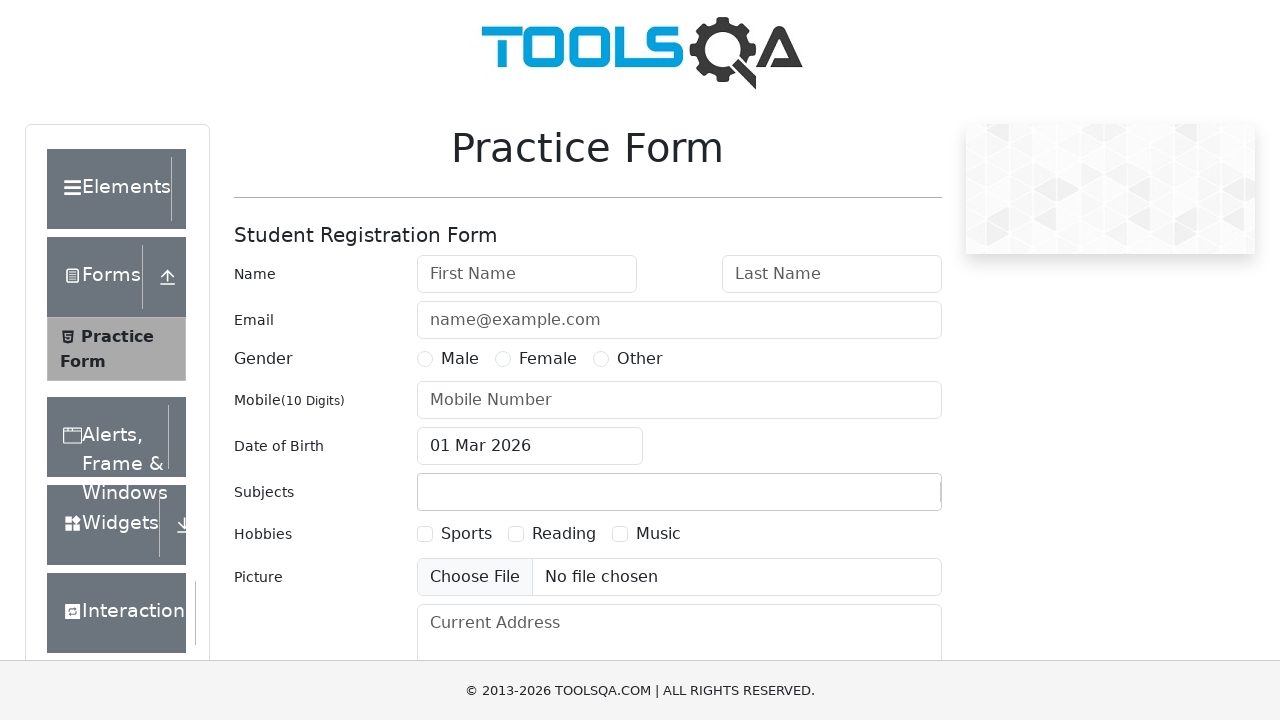

Filled firstName field with 'Diego Gutierrez Tafur' on #firstName
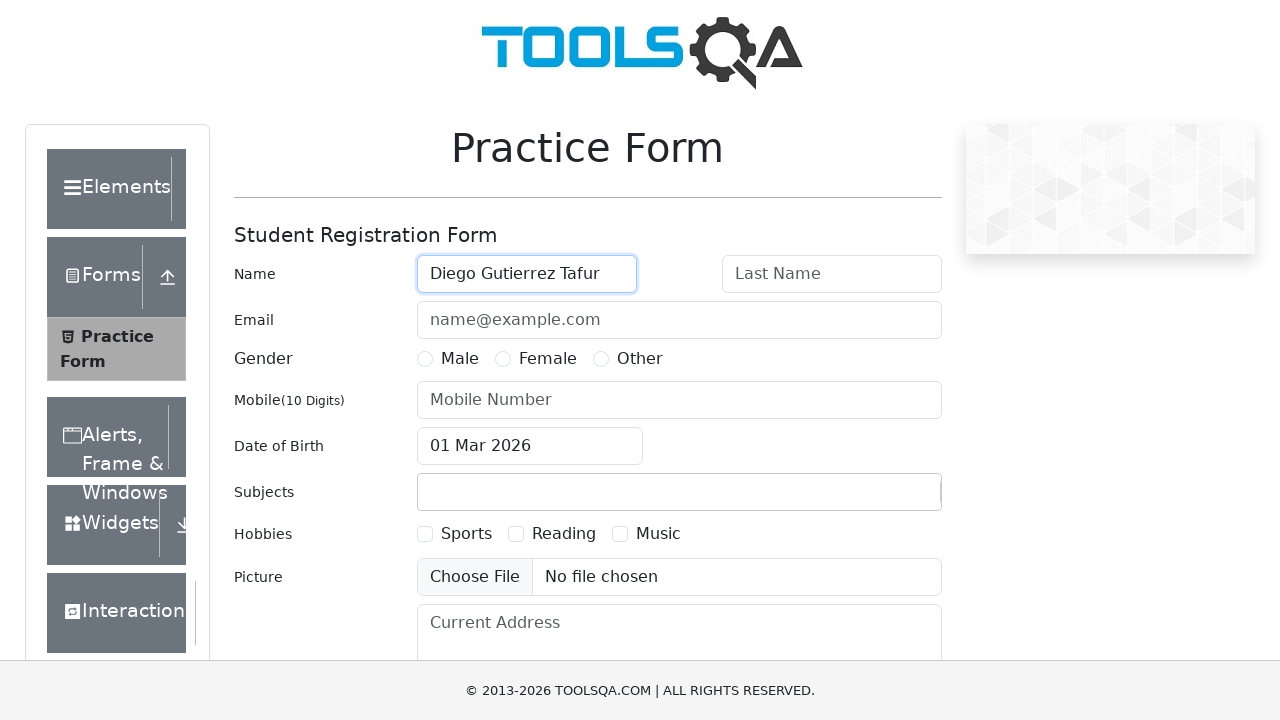

Filled currentAddress field with 'Esto es una prueba' on #currentAddress
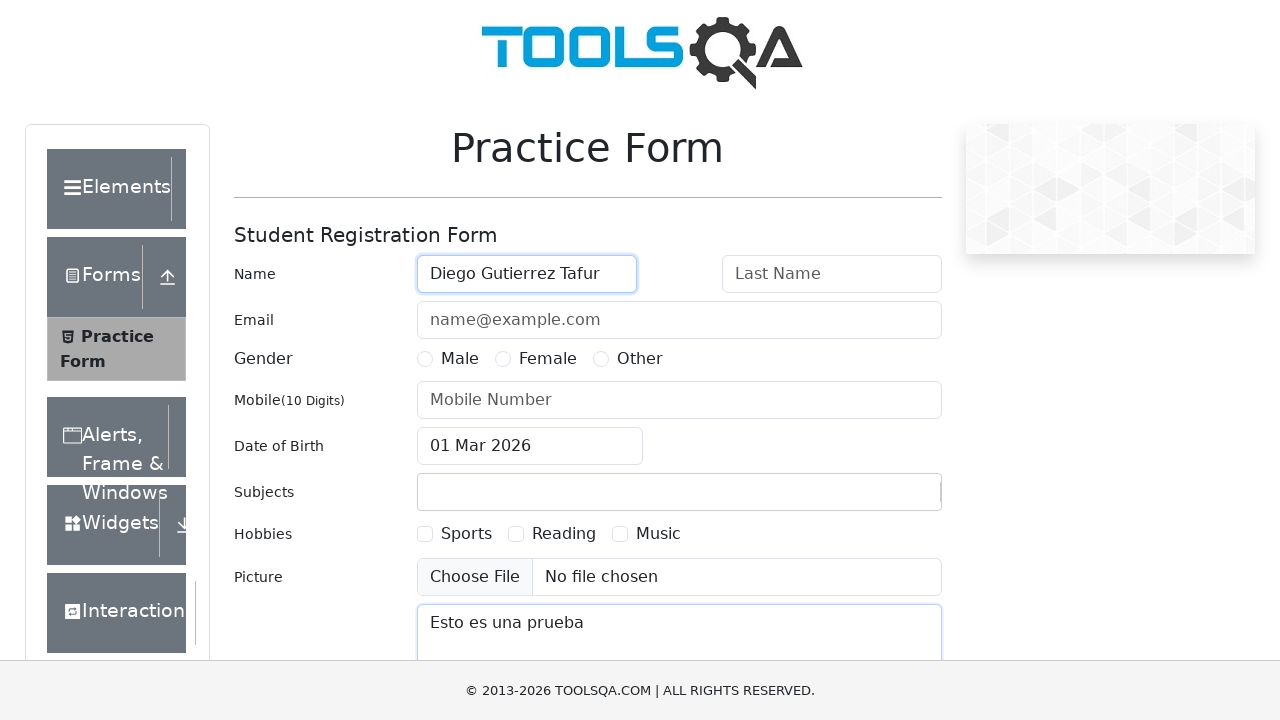

Confirmed firstName field is visible after form fill
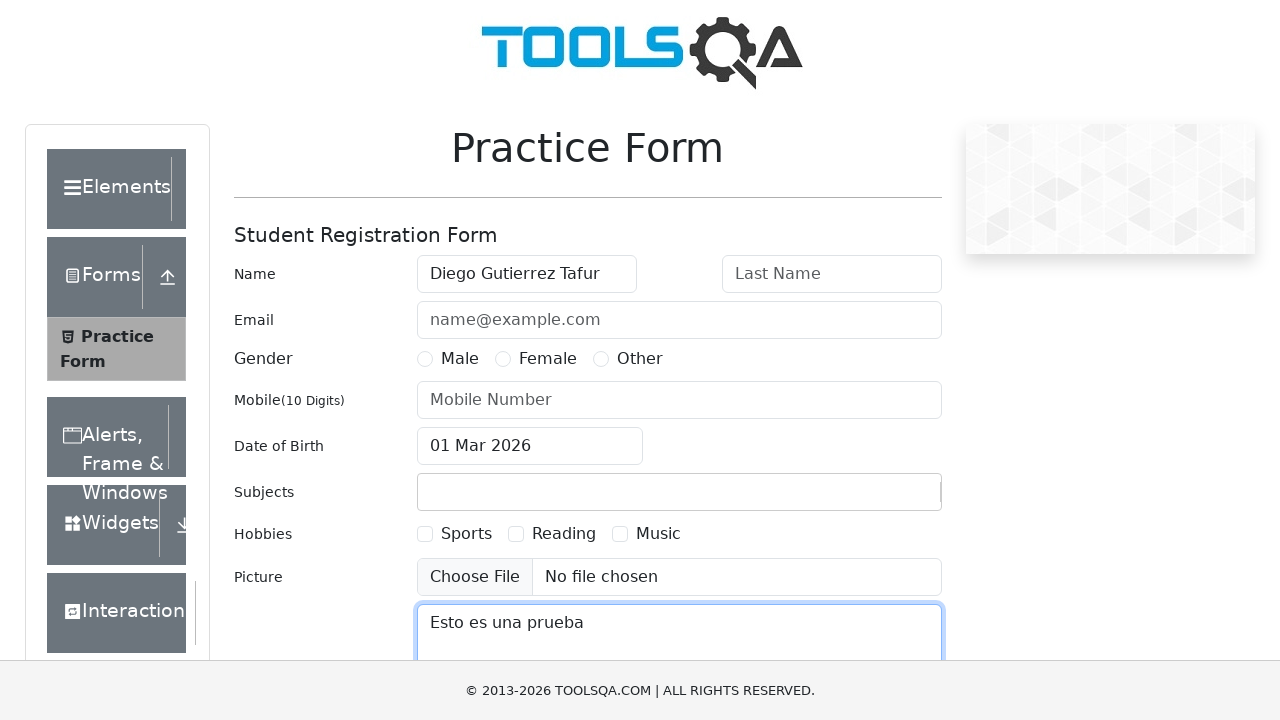

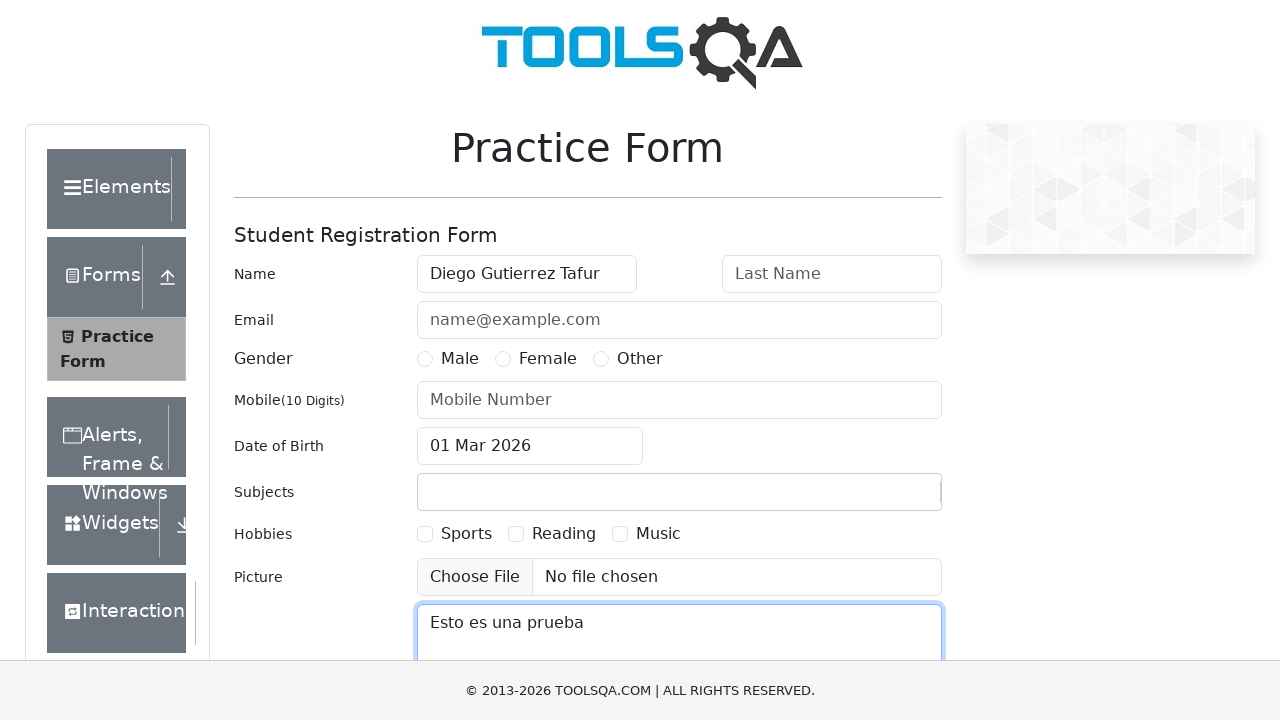